Tests the mortgage calculator by entering home value, down payment, selecting a start month, clicking calculate, and verifying the monthly payment result is displayed.

Starting URL: https://www.mortgagecalculator.org

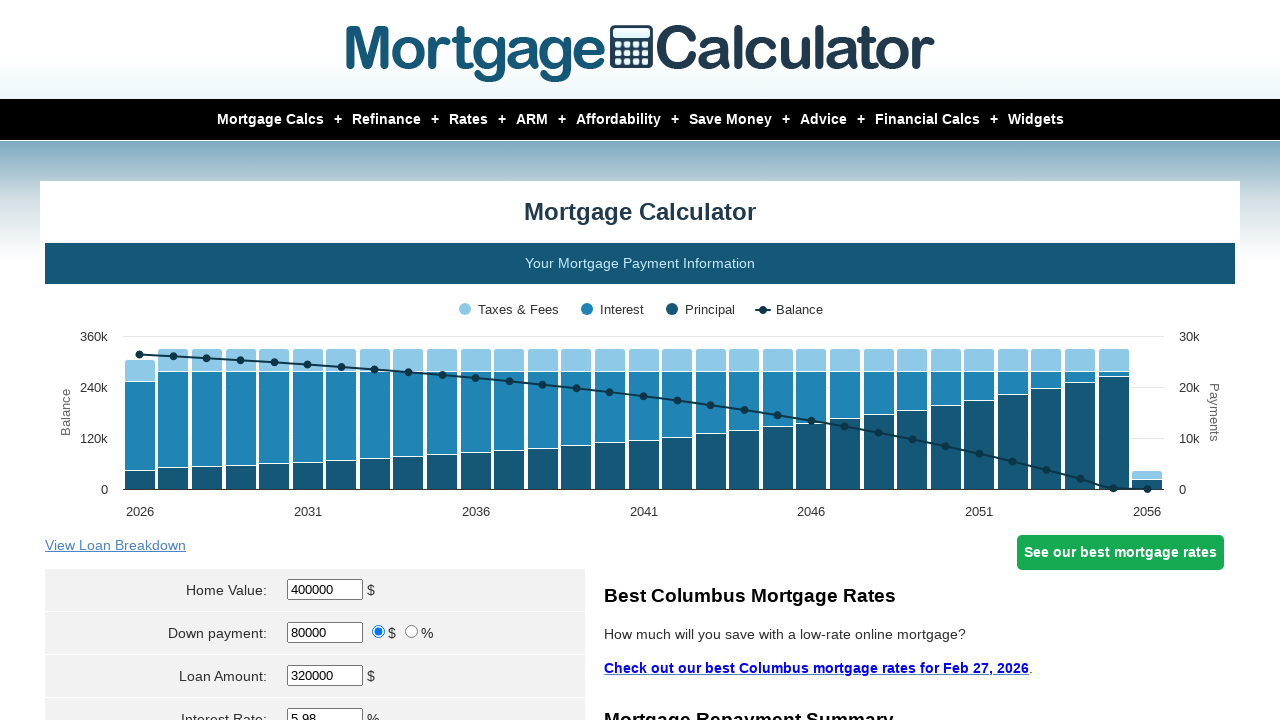

Navigated to mortgage calculator website
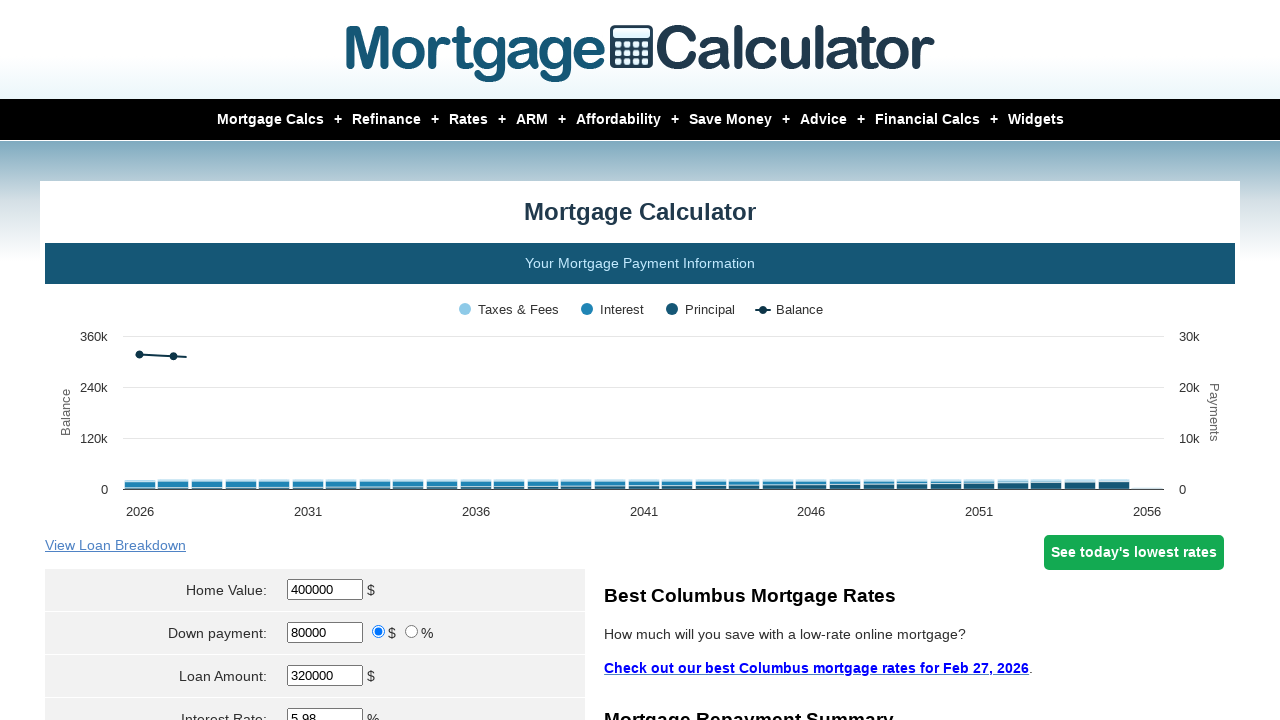

Cleared home value field on #homeval
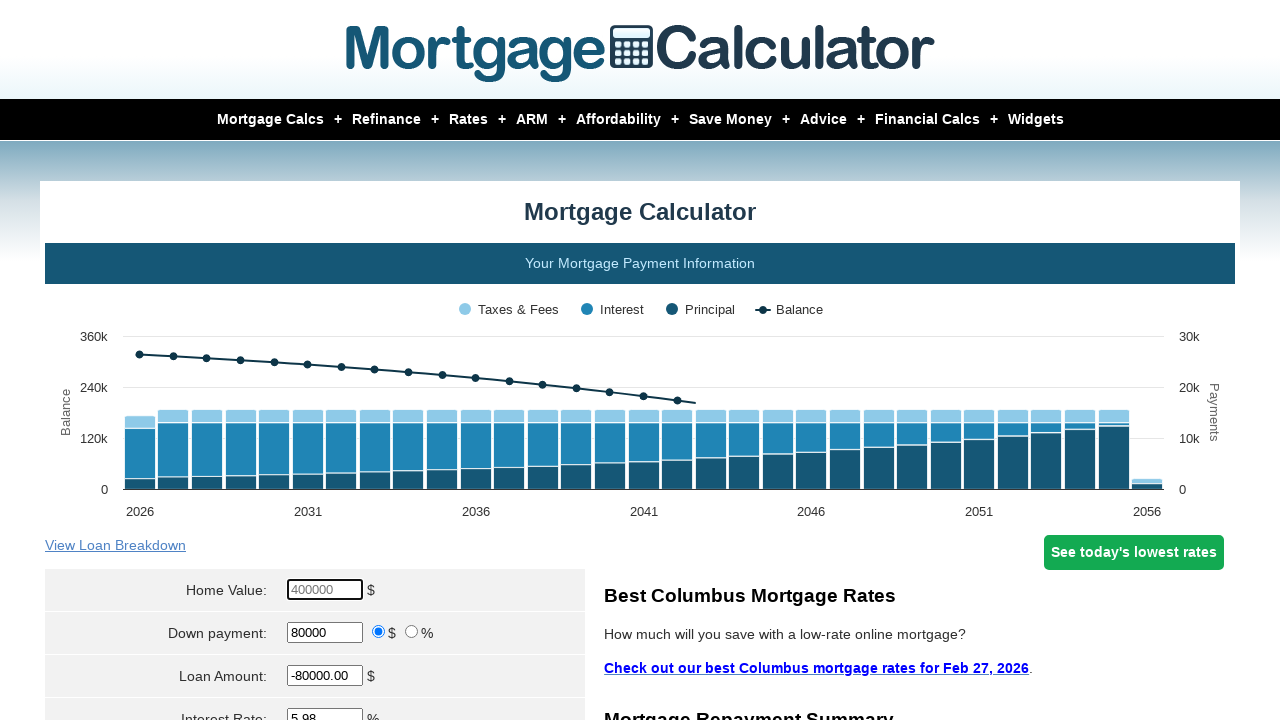

Entered home value of $350,000 on #homeval
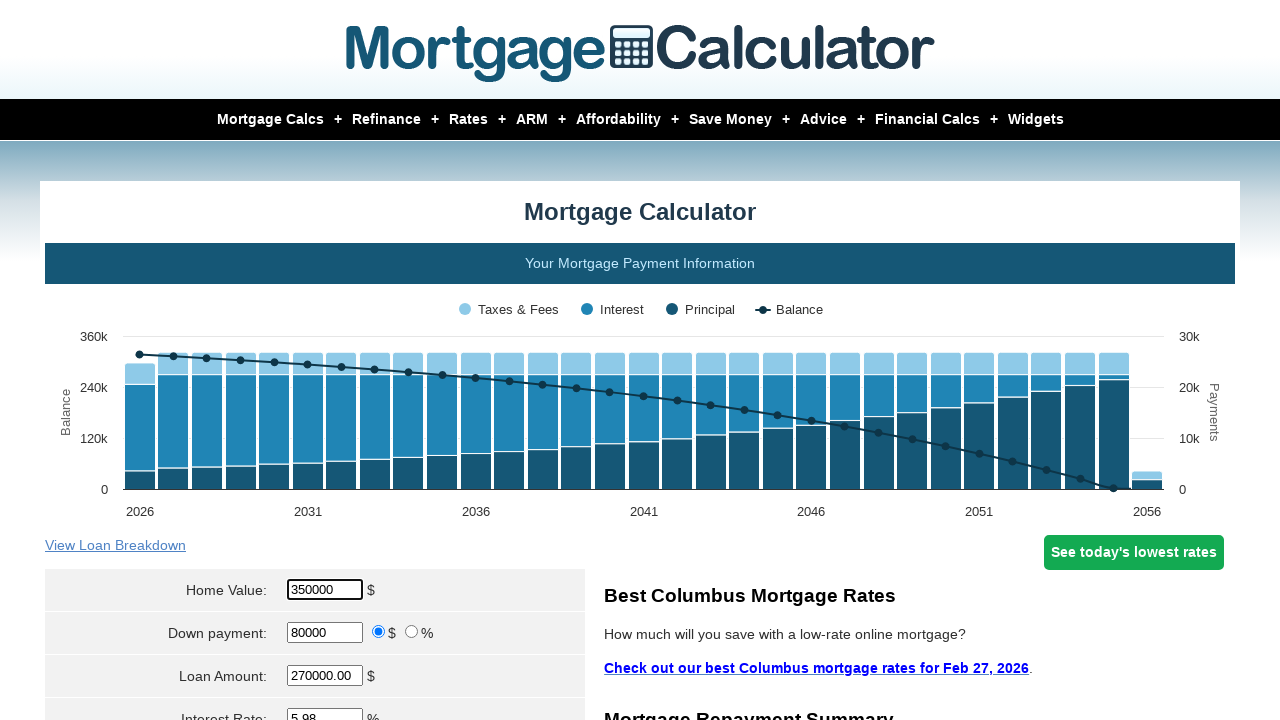

Cleared down payment field on #downpayment
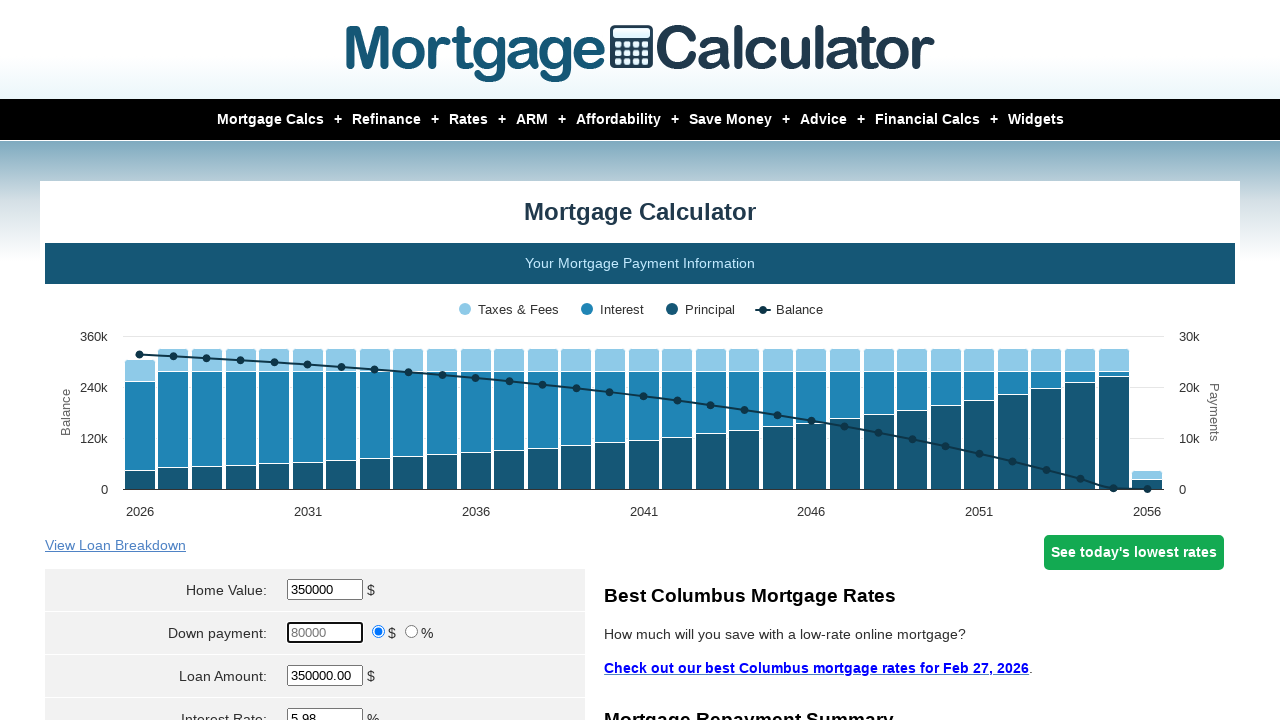

Entered down payment of $220,000 on #downpayment
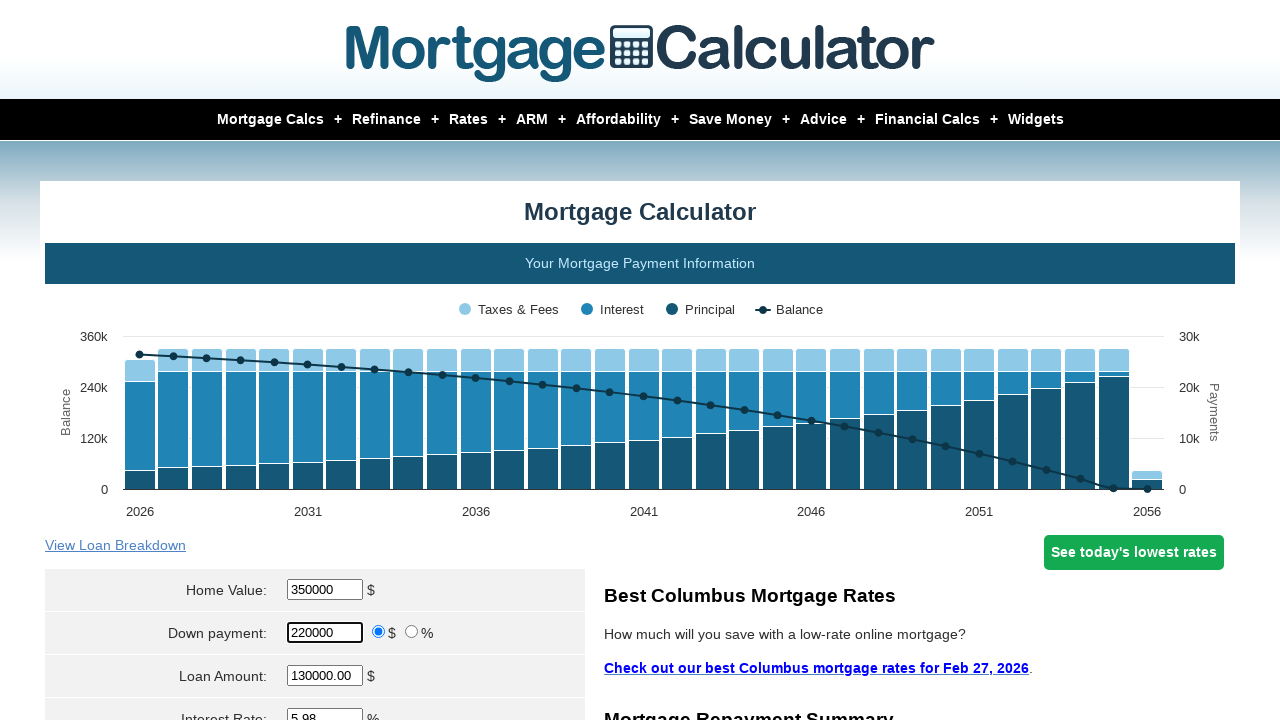

Selected April as the start month on select[name='param[start_month]']
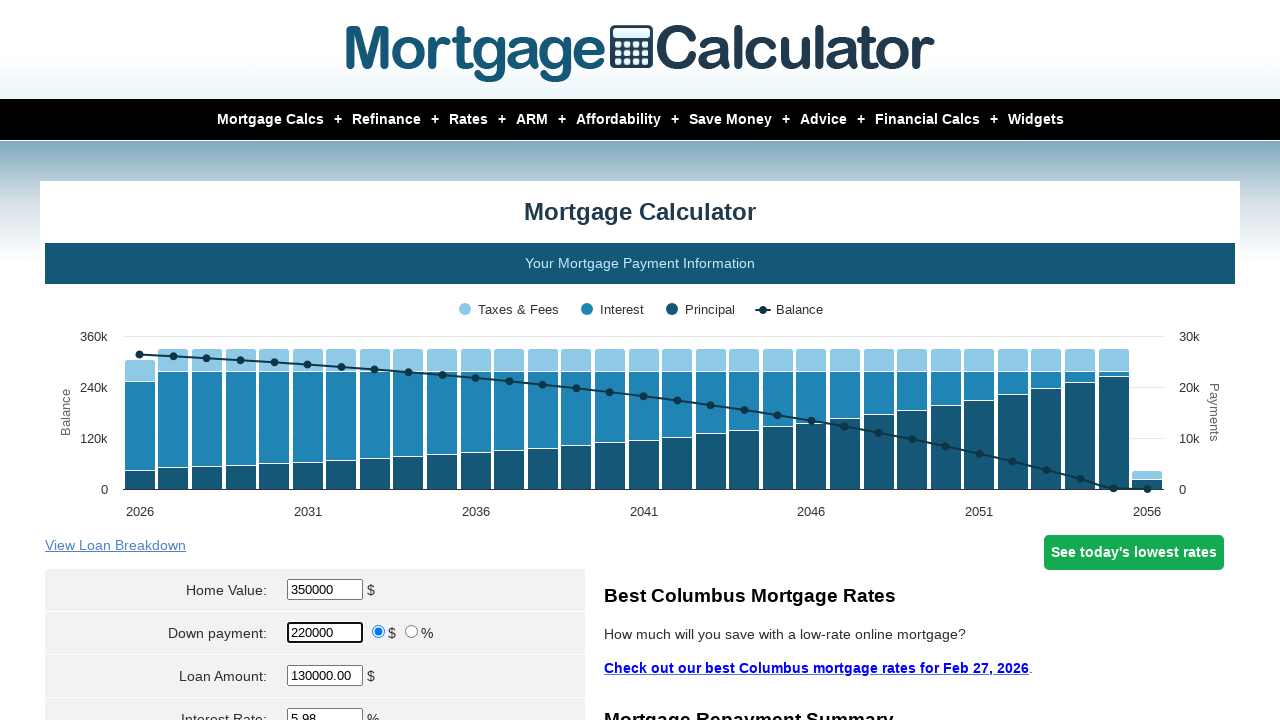

Clicked the Calculate button at (315, 360) on input[value='Calculate']
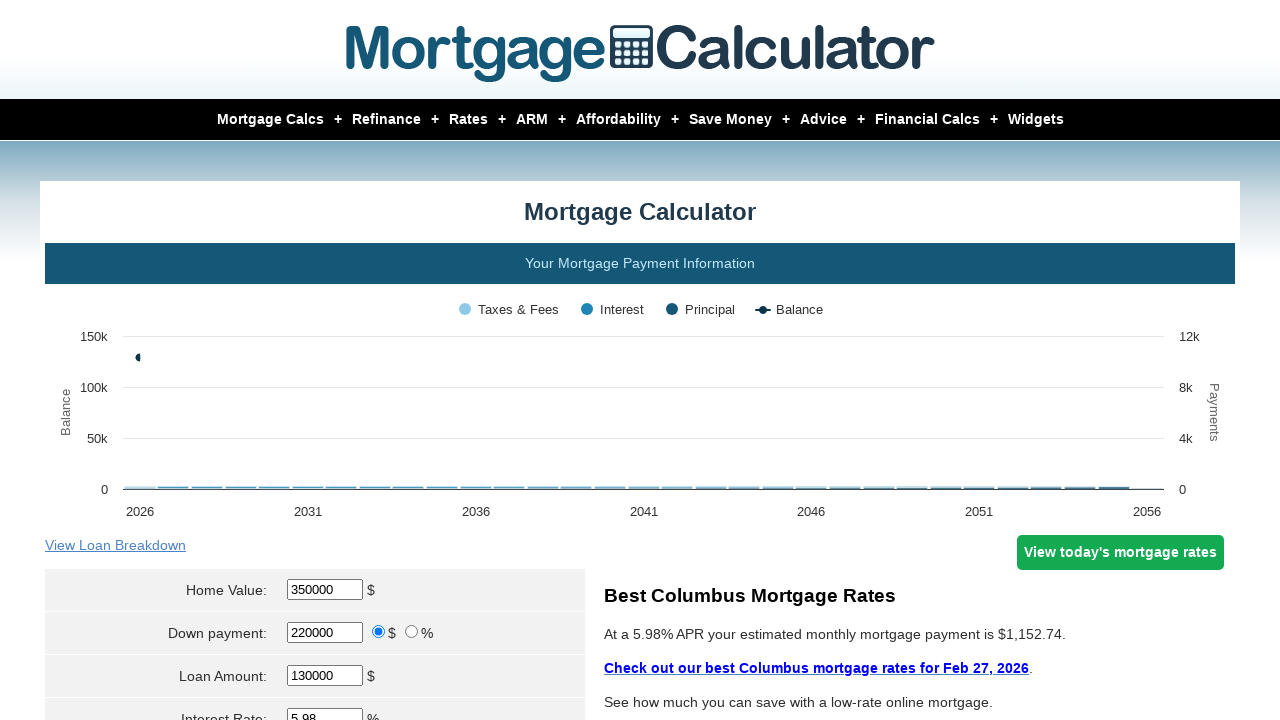

Monthly payment result displayed successfully
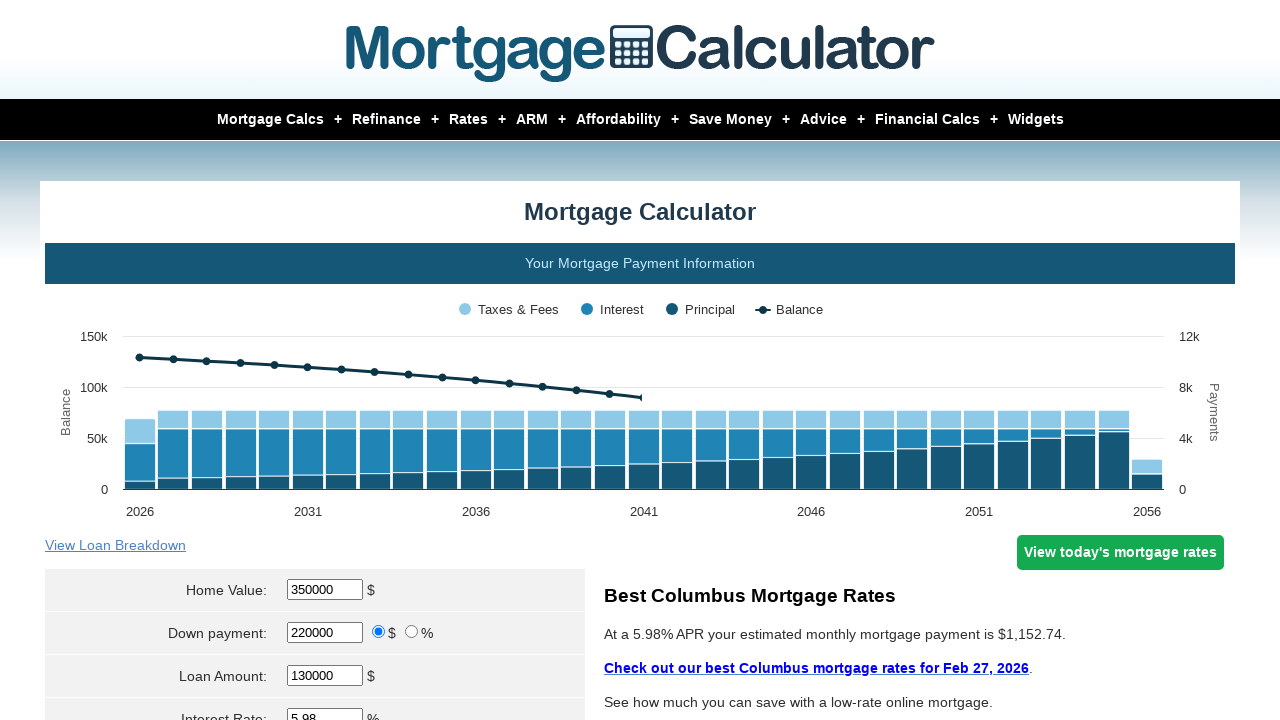

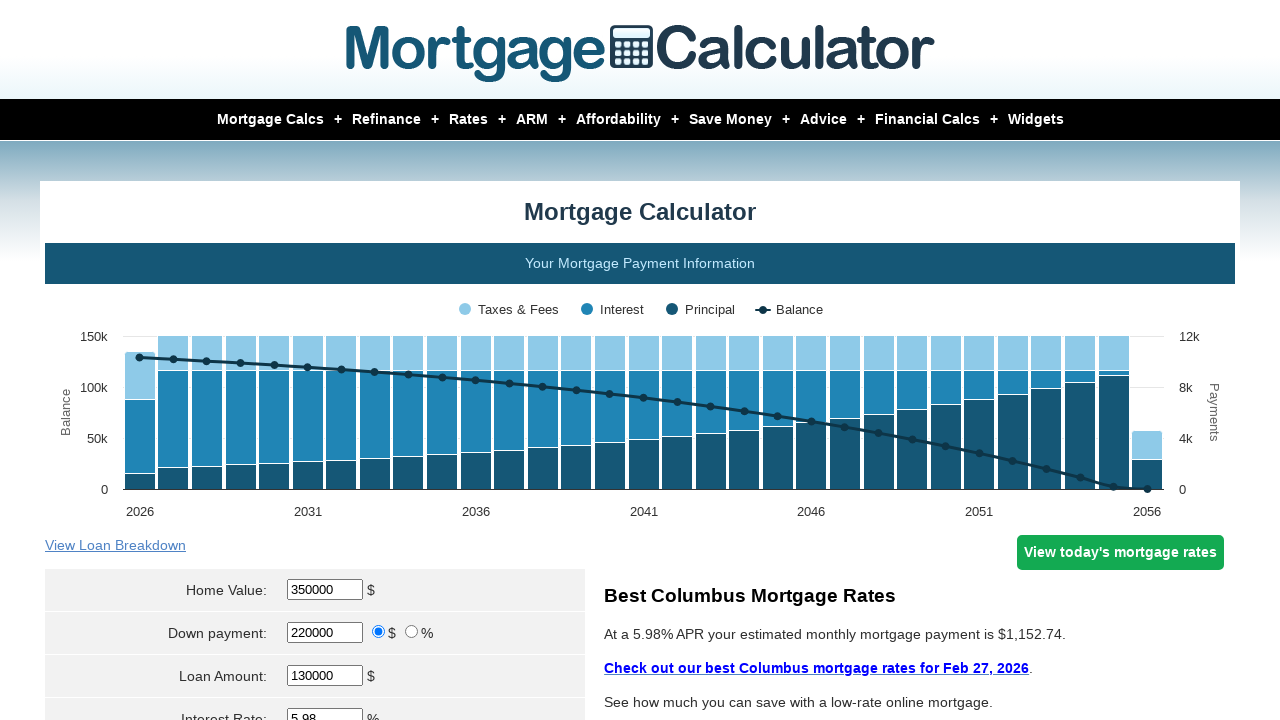